Tests multiple browser windows using an alternative approach - tracks the first window handle, clicks a link to open a new window, then switches between windows to verify their titles.

Starting URL: https://the-internet.herokuapp.com/windows

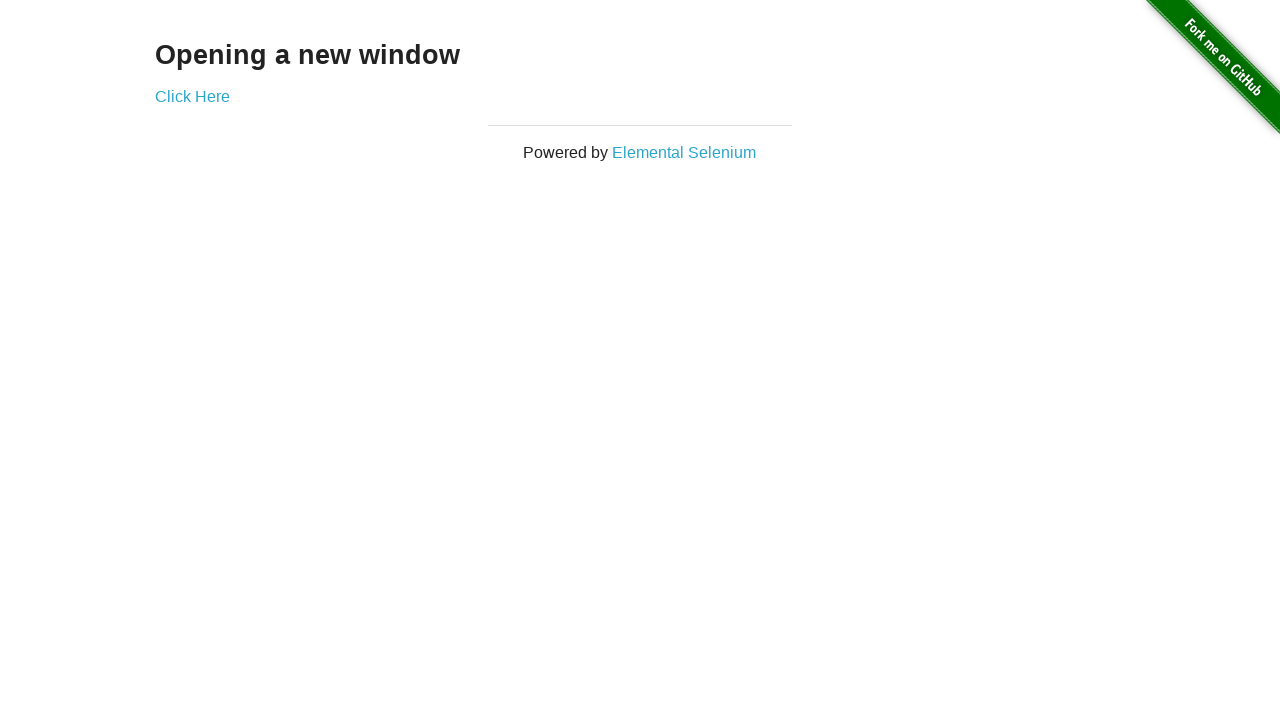

Stored reference to the first page
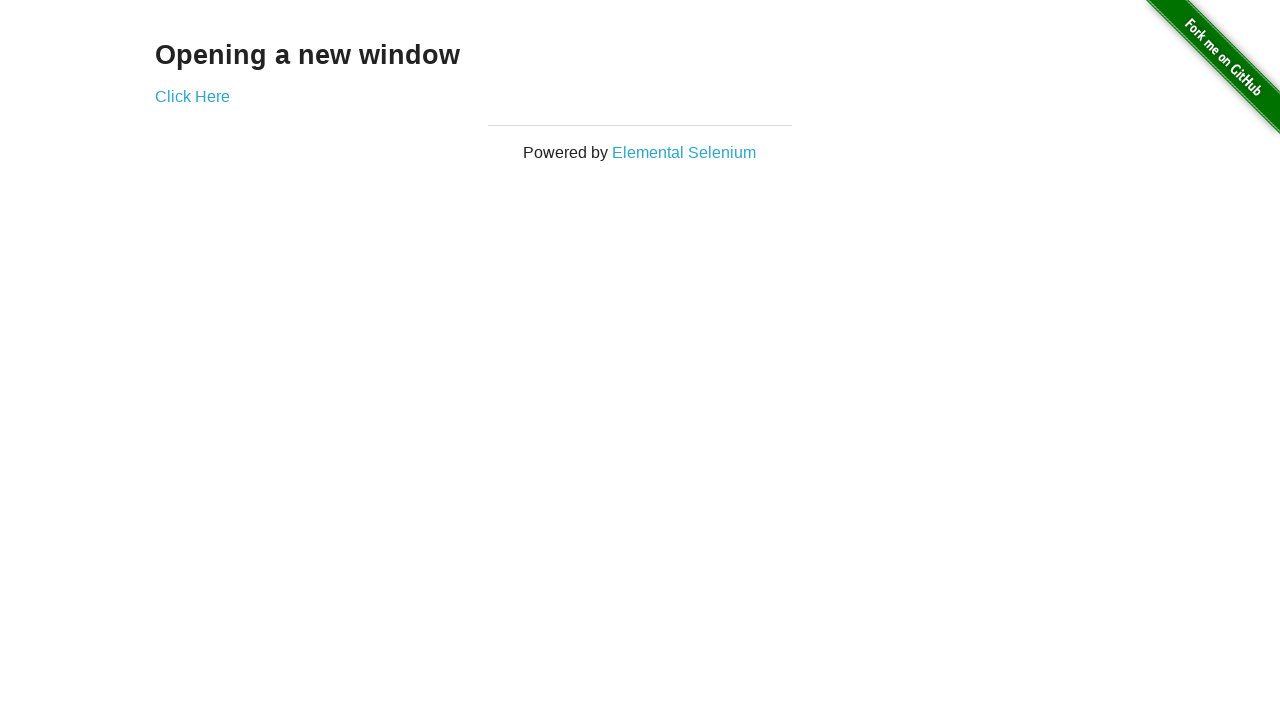

Clicked link to open a new window at (192, 96) on .example a
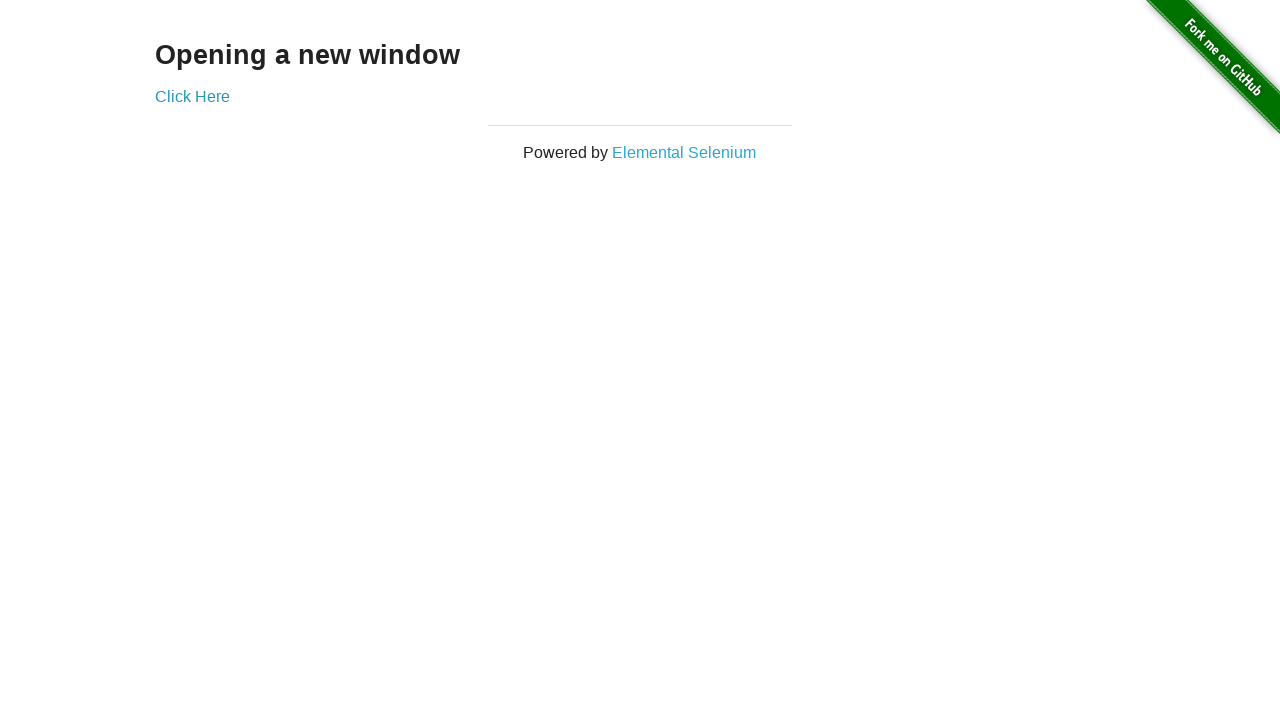

Captured reference to the second window/page
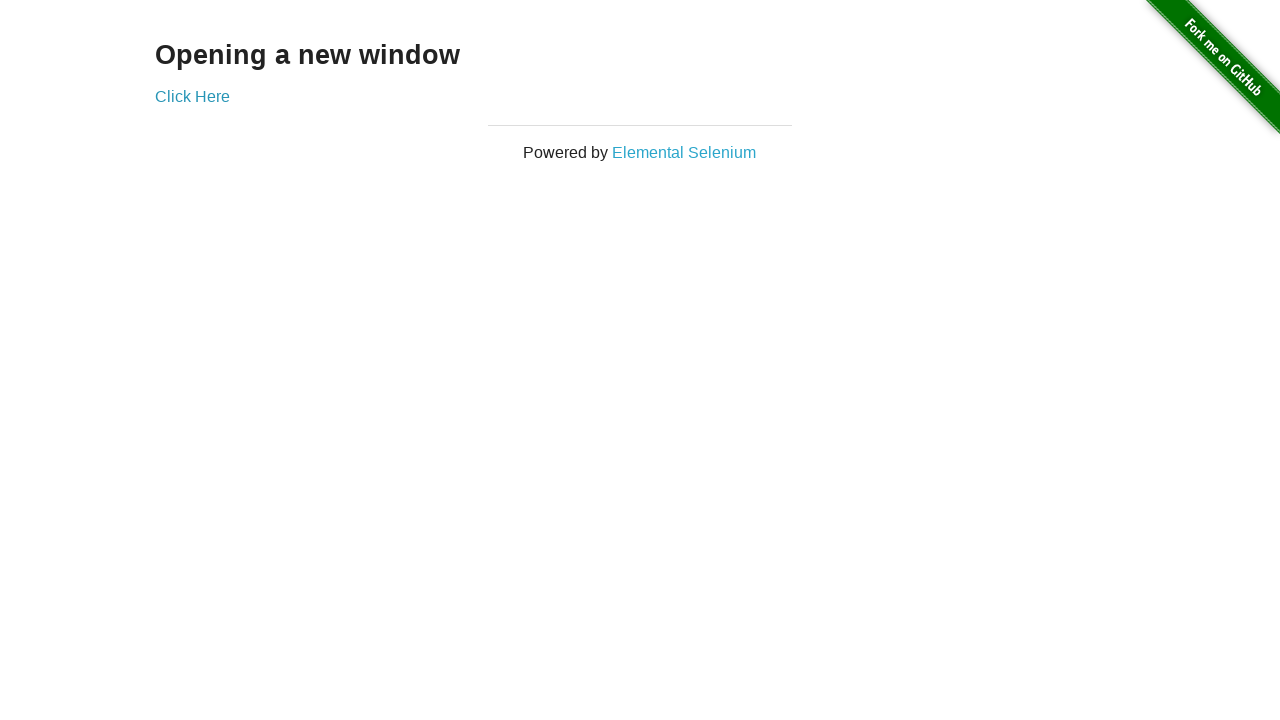

Verified first window title is 'The Internet'
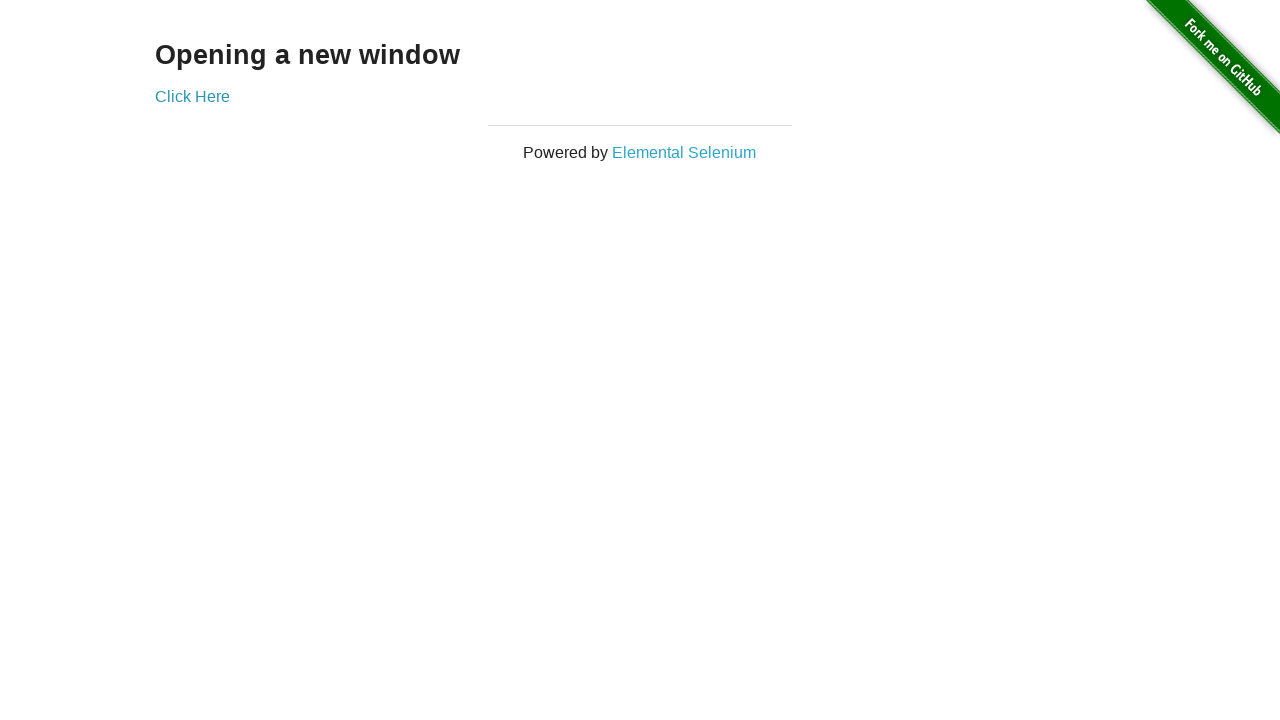

Waited for second page to load
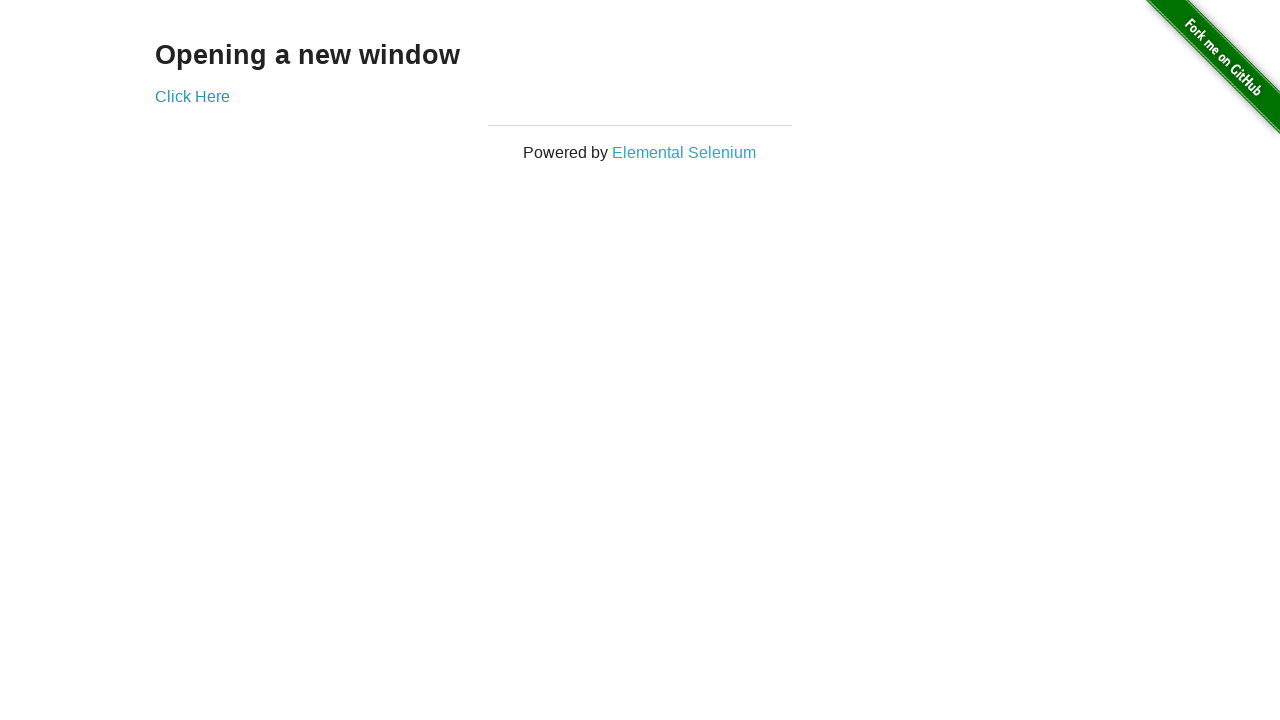

Verified second window title is 'New Window'
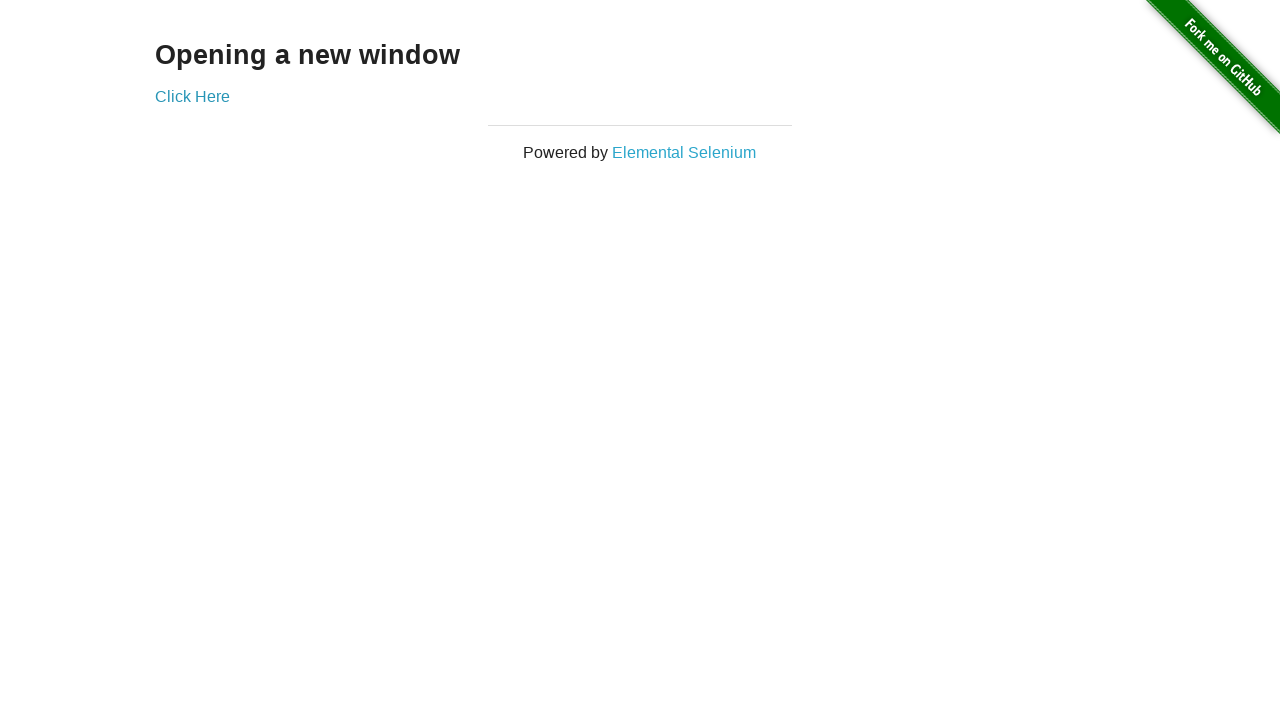

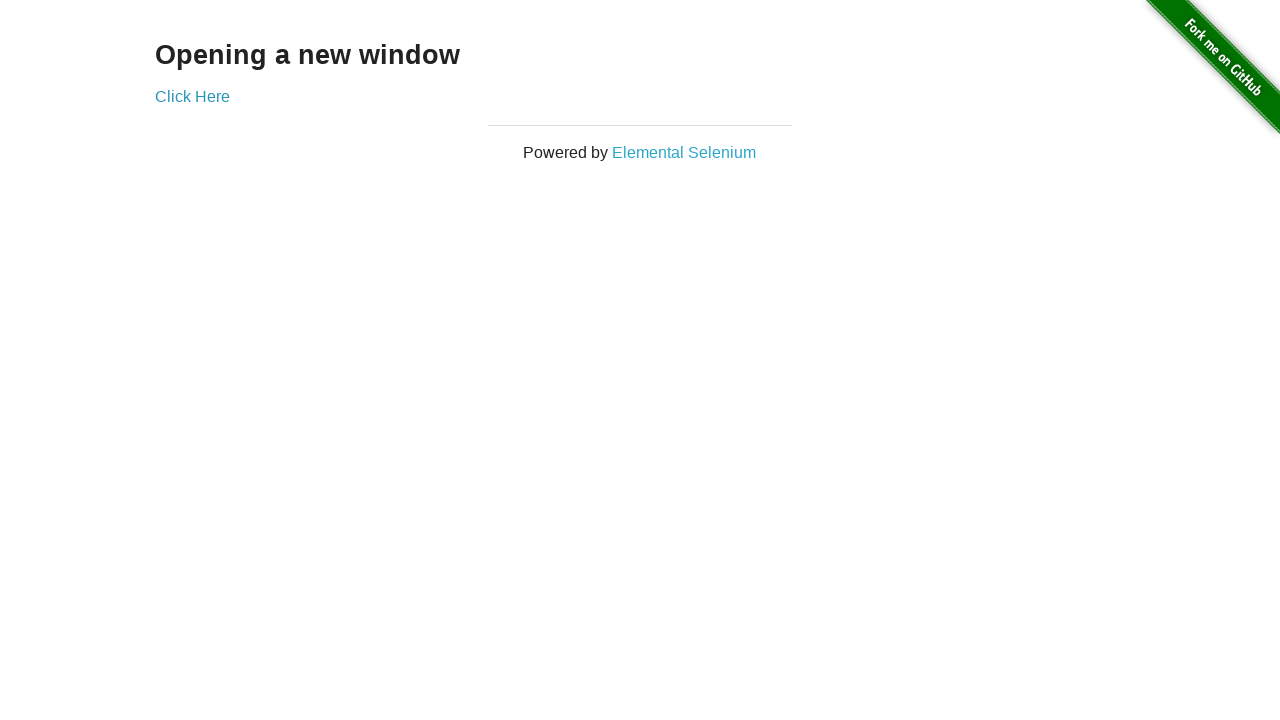